Navigates to the booze.com.pl homepage and verifies the page loads successfully

Starting URL: https://booze.com.pl/

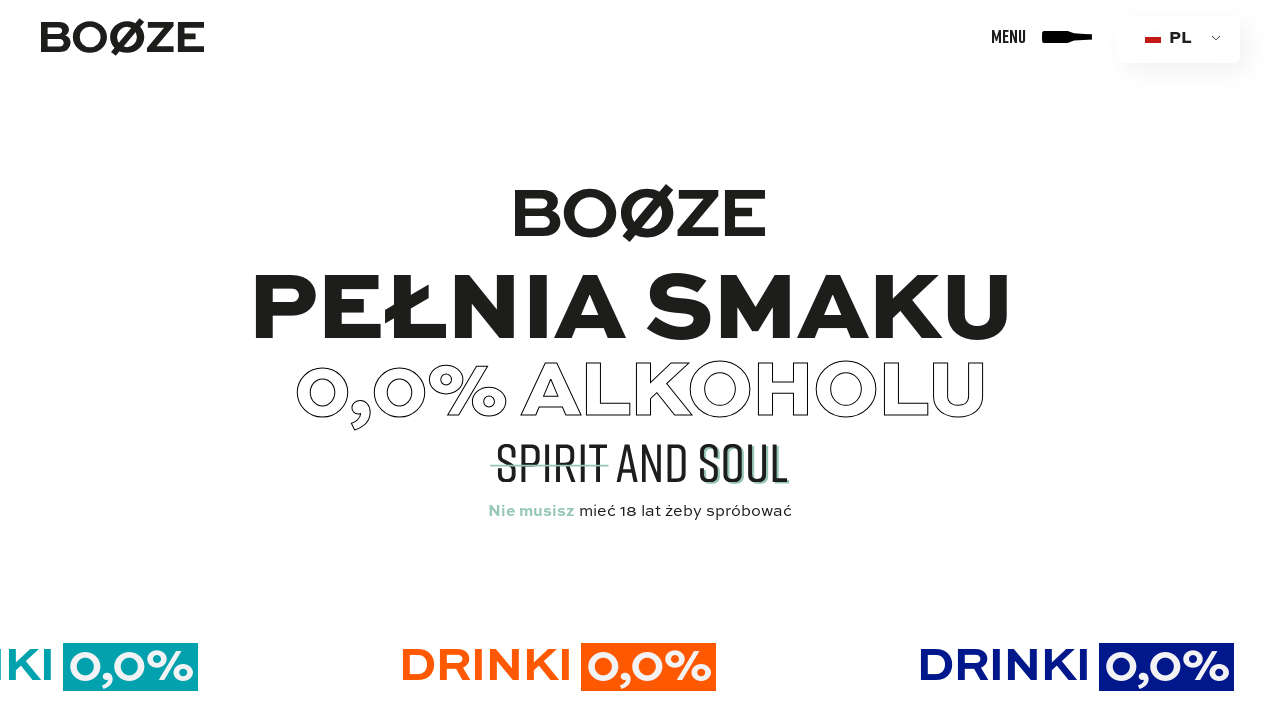

Waited for page DOM content to load
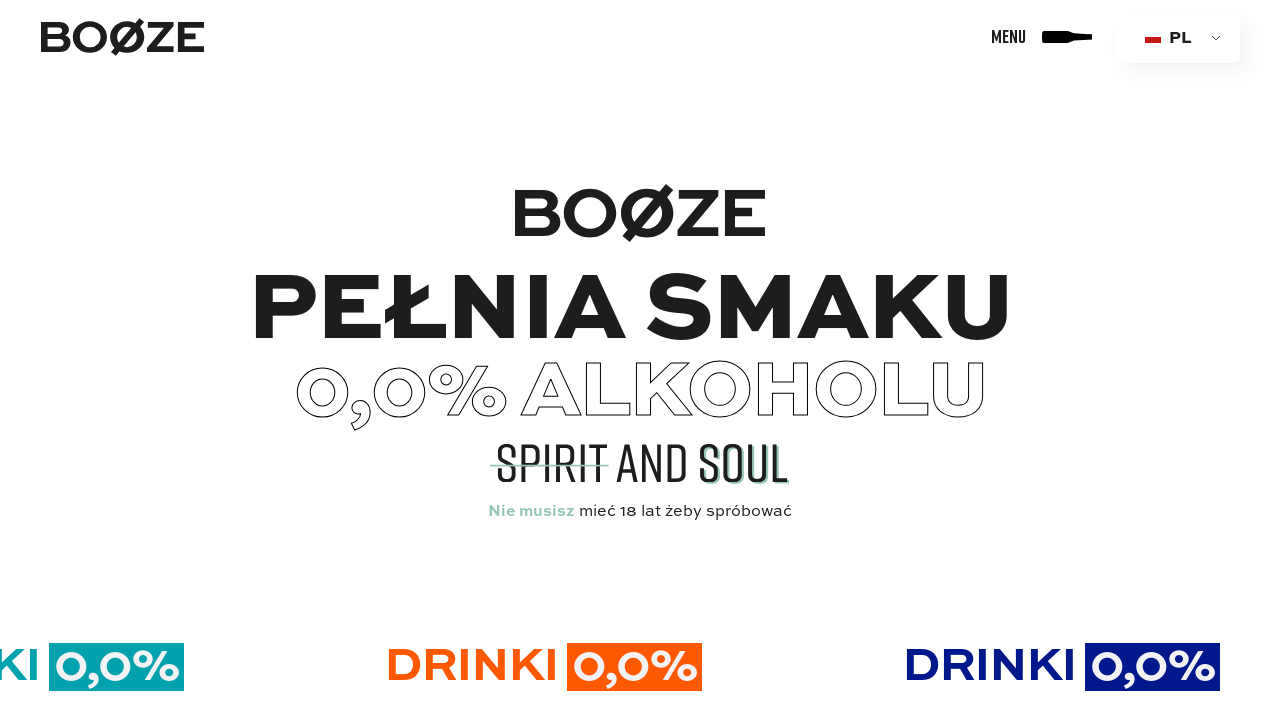

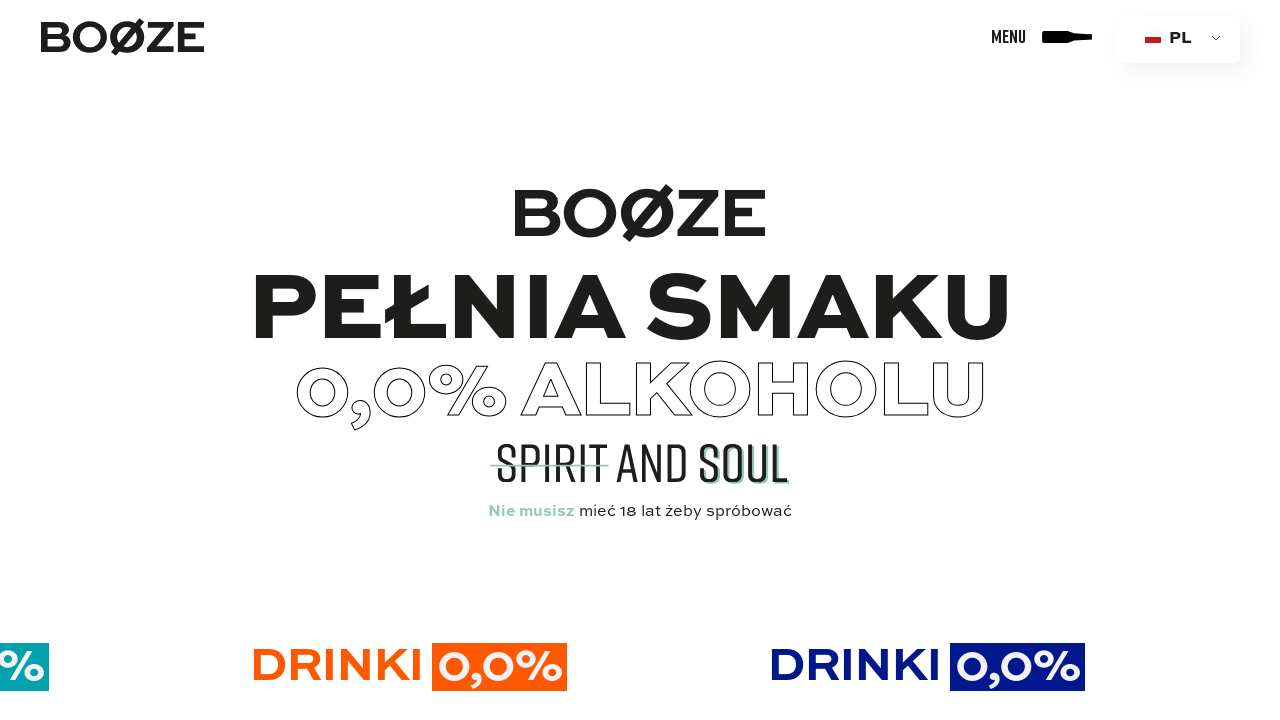